Tests adding products to cart, modifying quantities using increment/decrement buttons, and verifying the cart functionality on an e-commerce practice site

Starting URL: https://rahulshettyacademy.com/seleniumPractise/#/

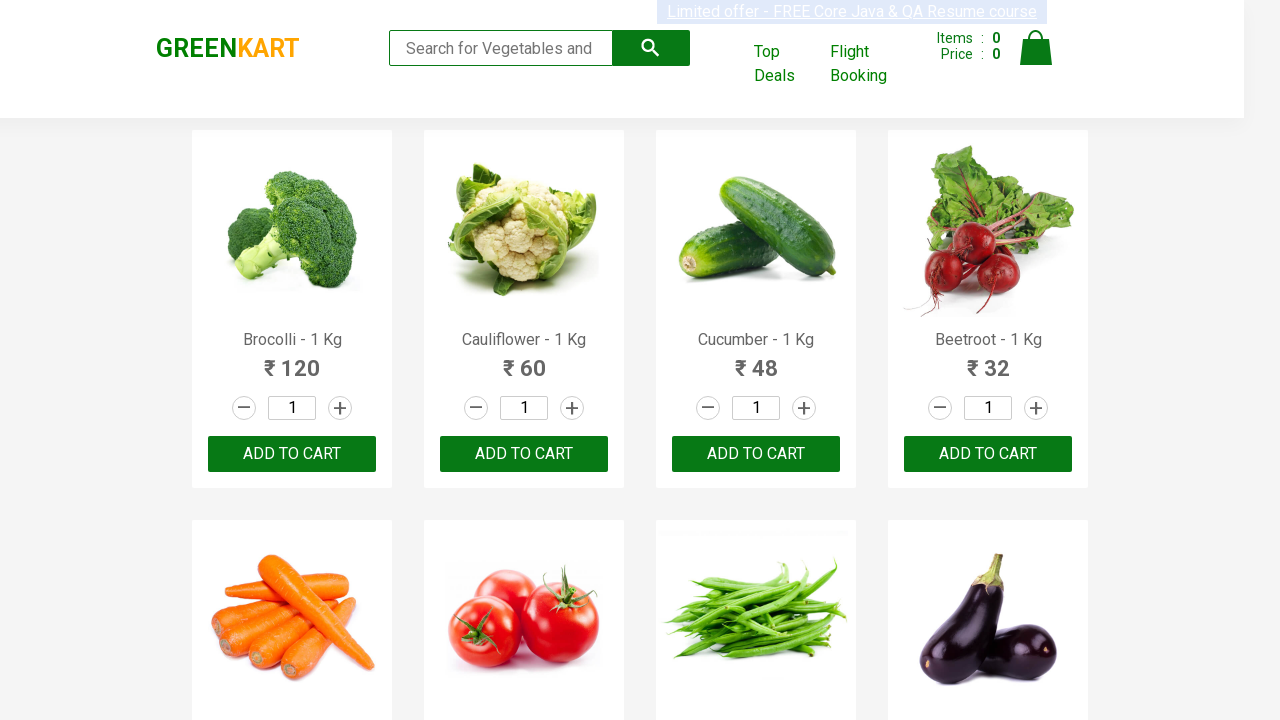

Clicked add to cart button for first product at (292, 454) on .product:first-child .product-action button
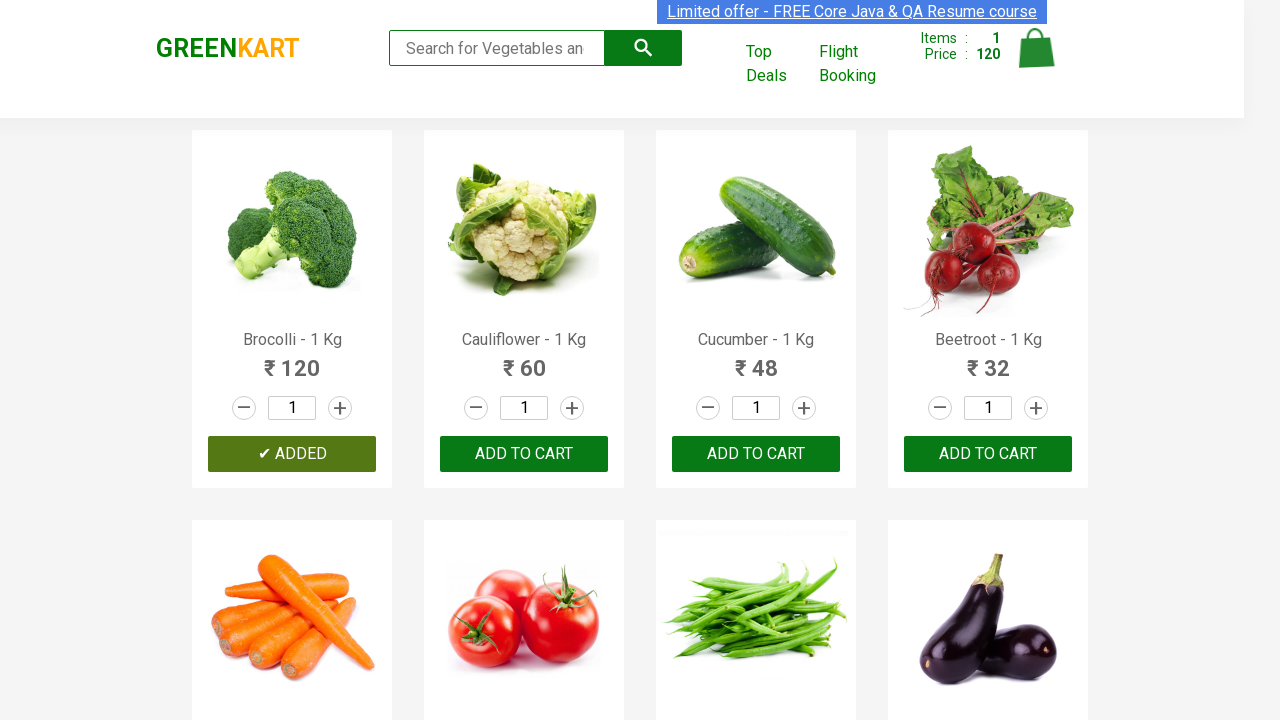

Clicked add to cart button for third product at (756, 454) on .product:nth-child(3) .product-action button
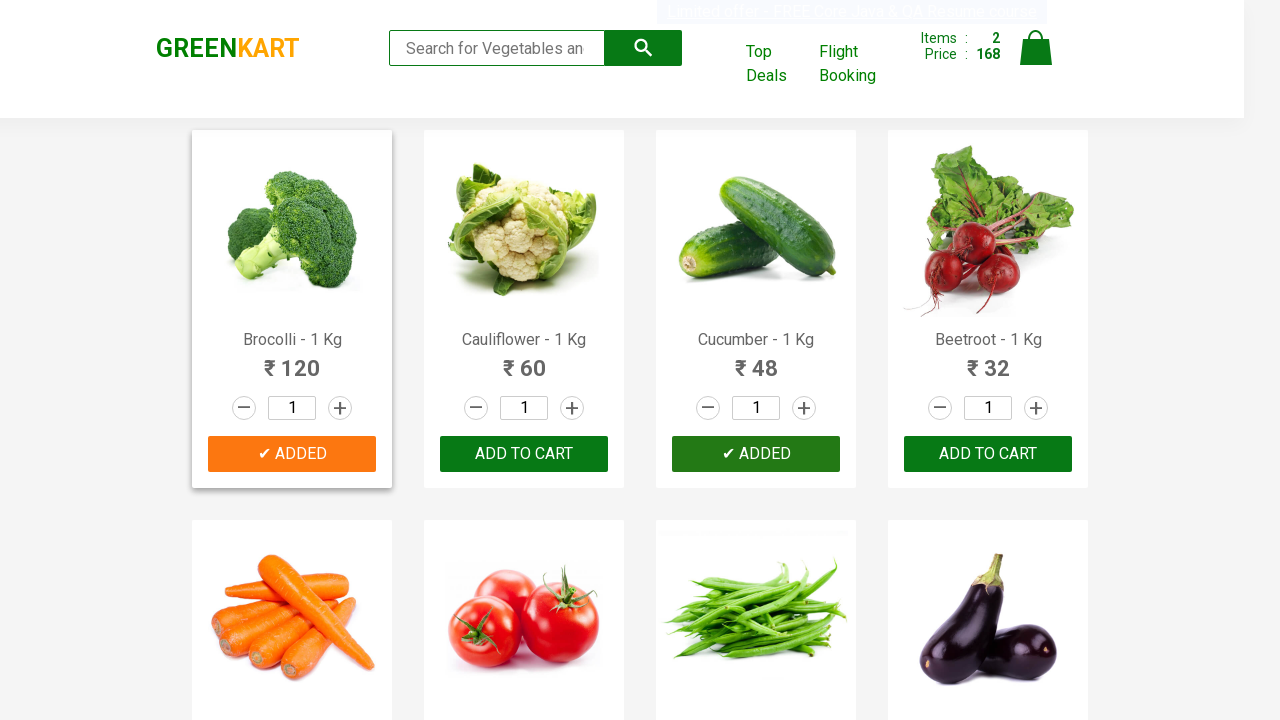

Set quantity to 3 for 20th product on .product:nth-child(20) .stepper-input input.quantity
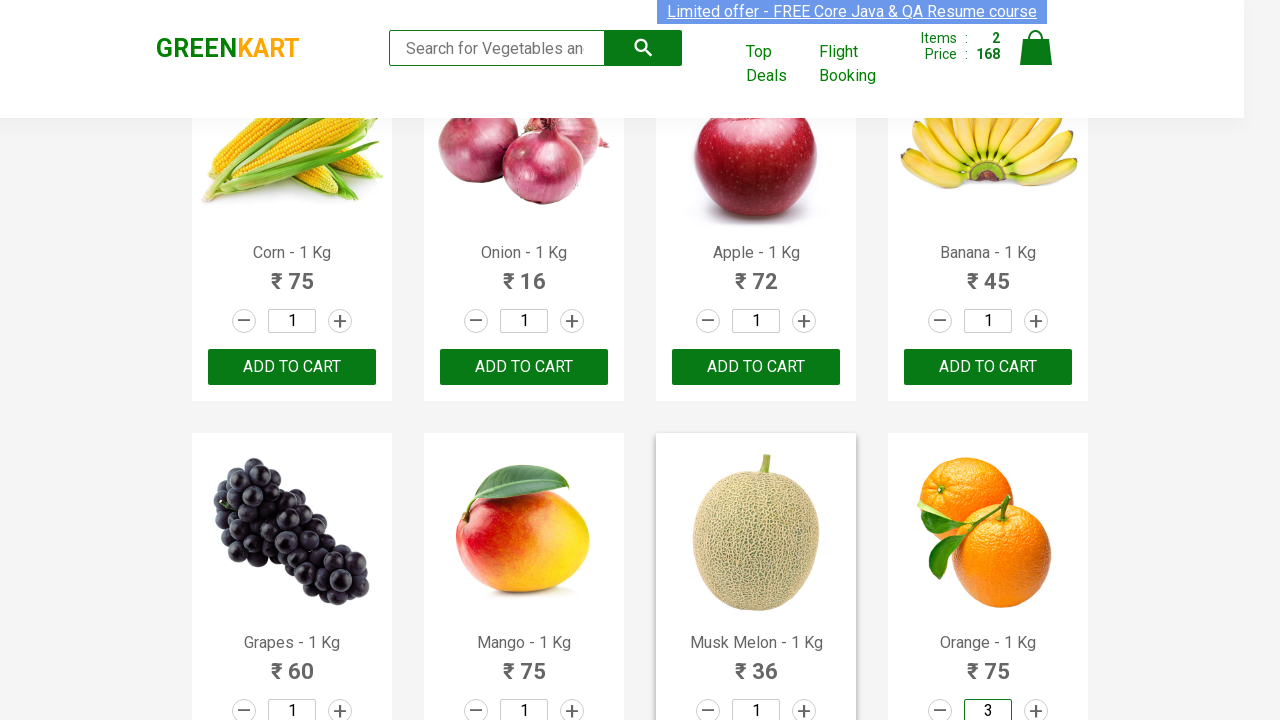

Clicked decrement button for 20th product at (940, 708) on .product:nth-child(20) .stepper-input a.decrement
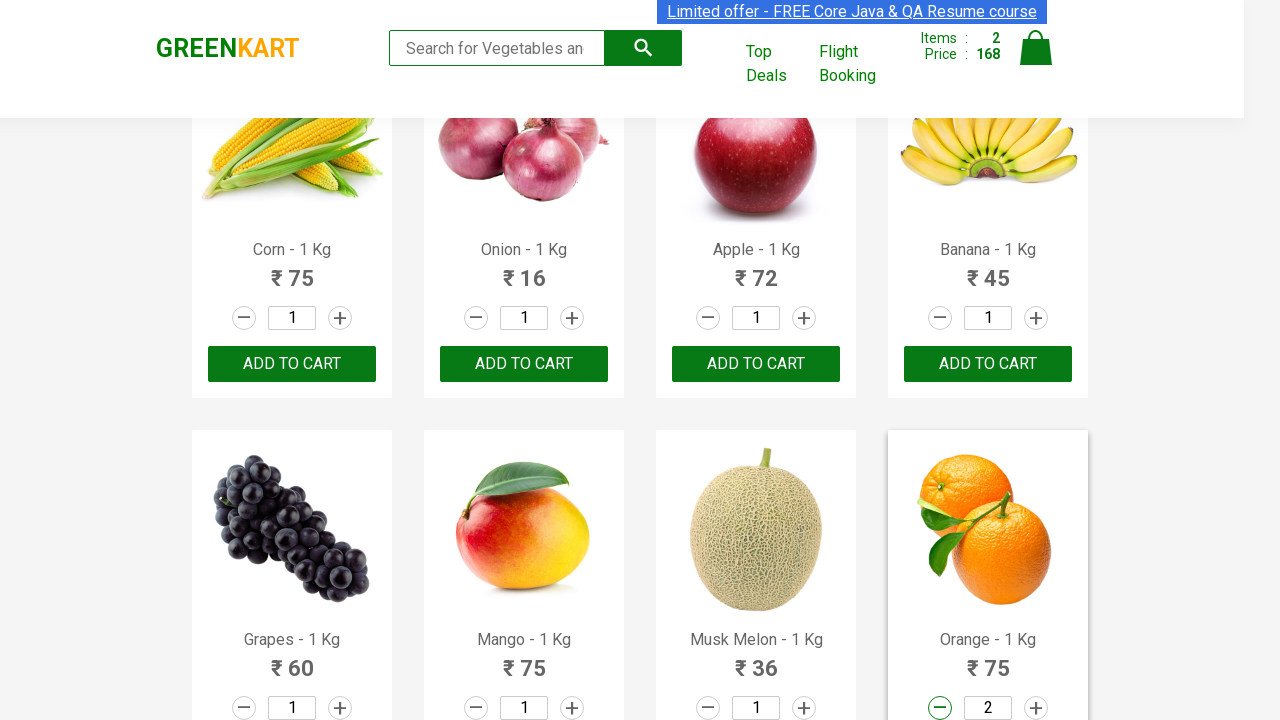

Clicked increment button for 21st product at (340, 360) on .product:nth-child(21) .stepper-input a.increment
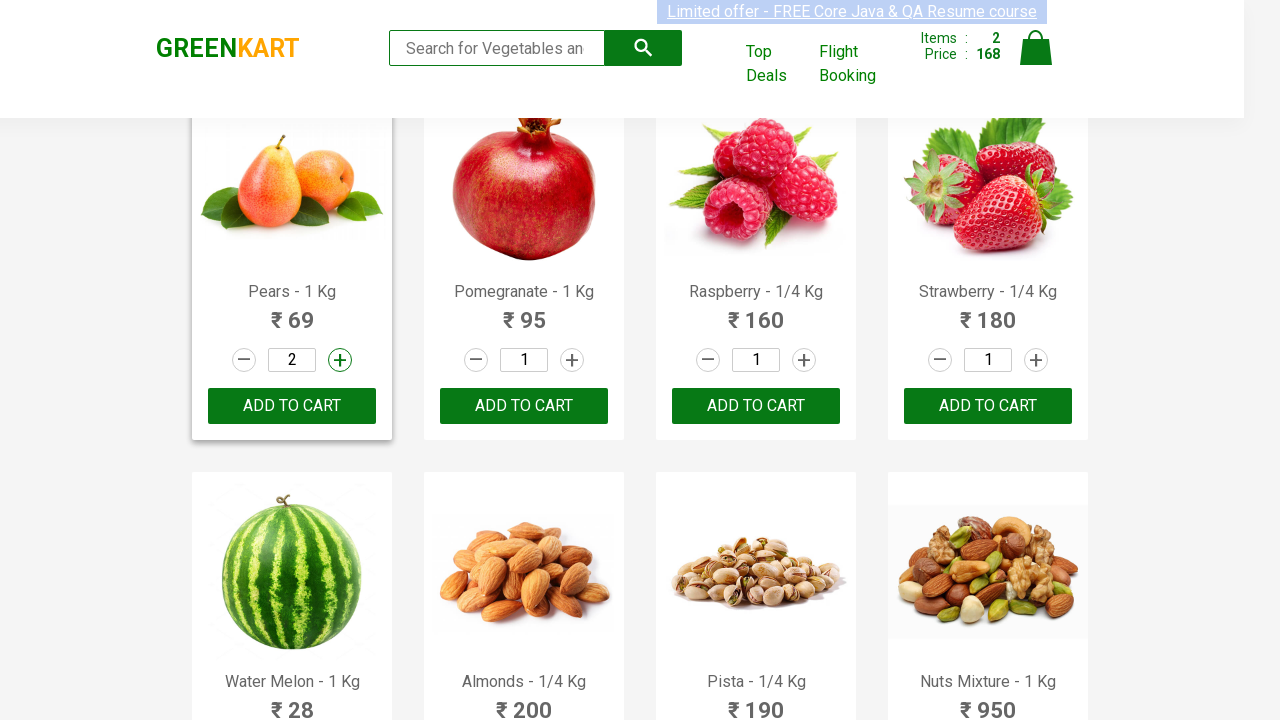

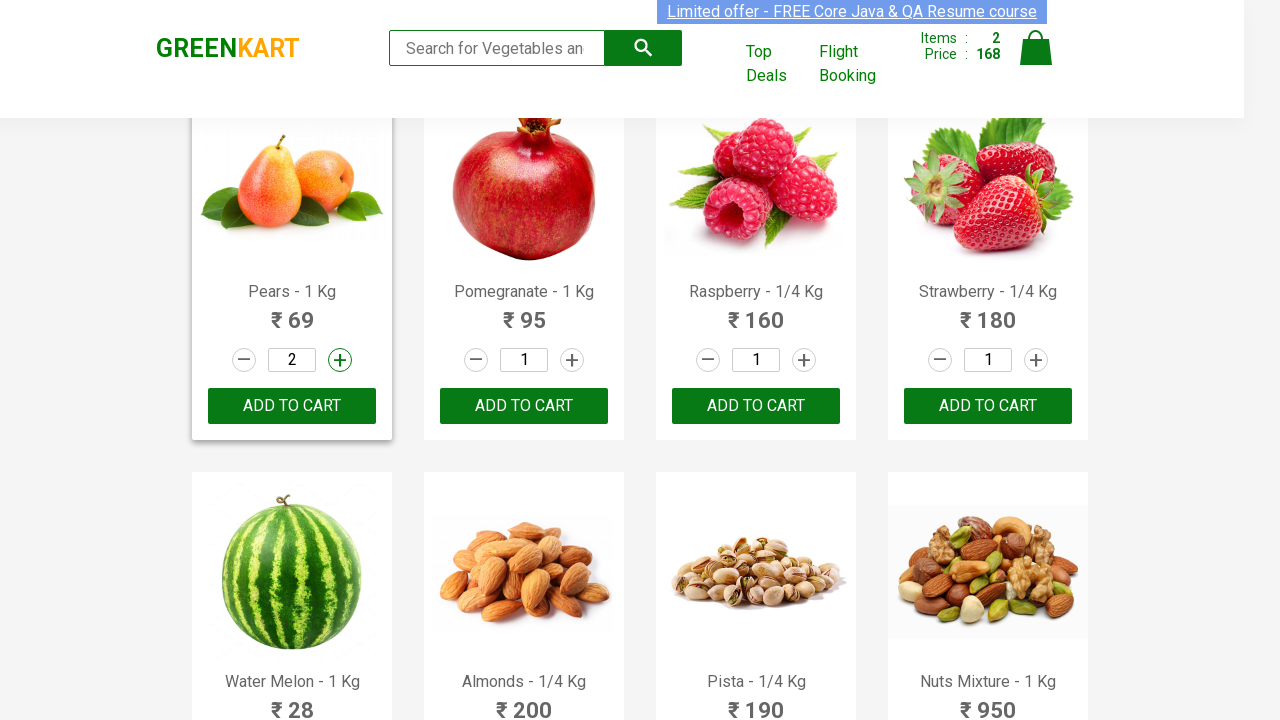